Navigates to a demo automation testing site and clicks on an image element to enter the site.

Starting URL: https://demo.automationtesting.in/Index.html

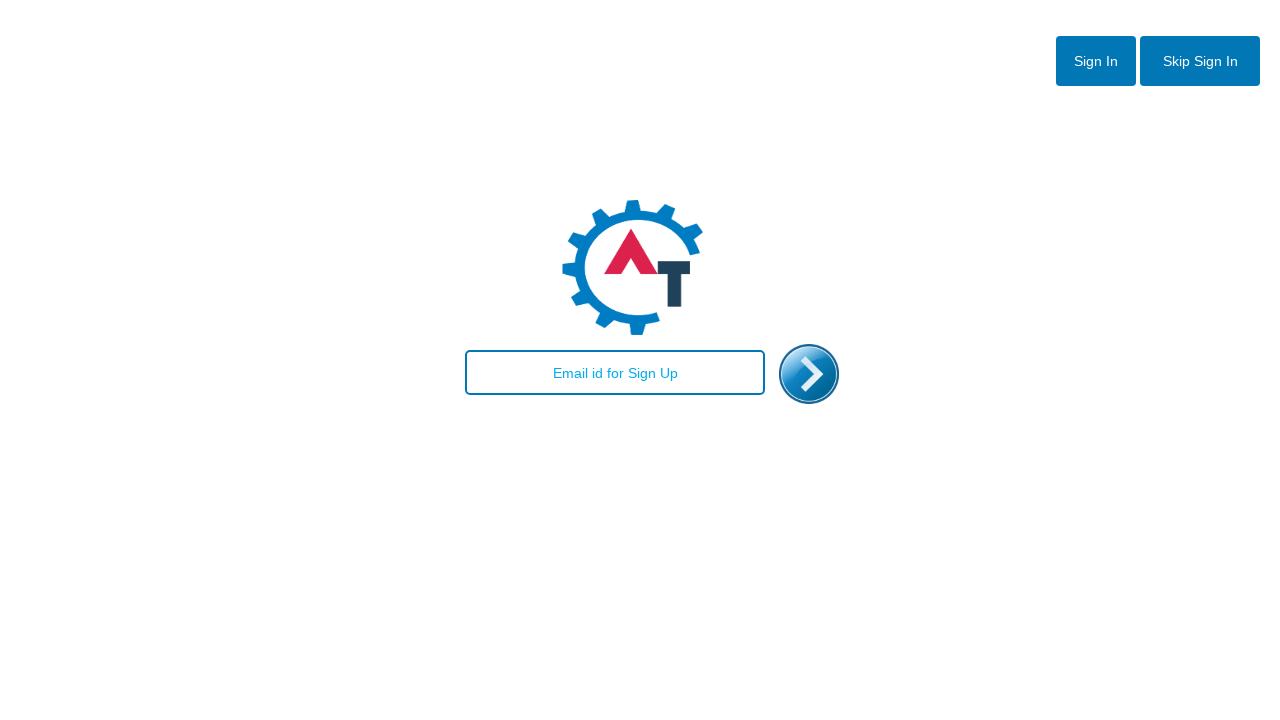

Navigated to demo automation testing site
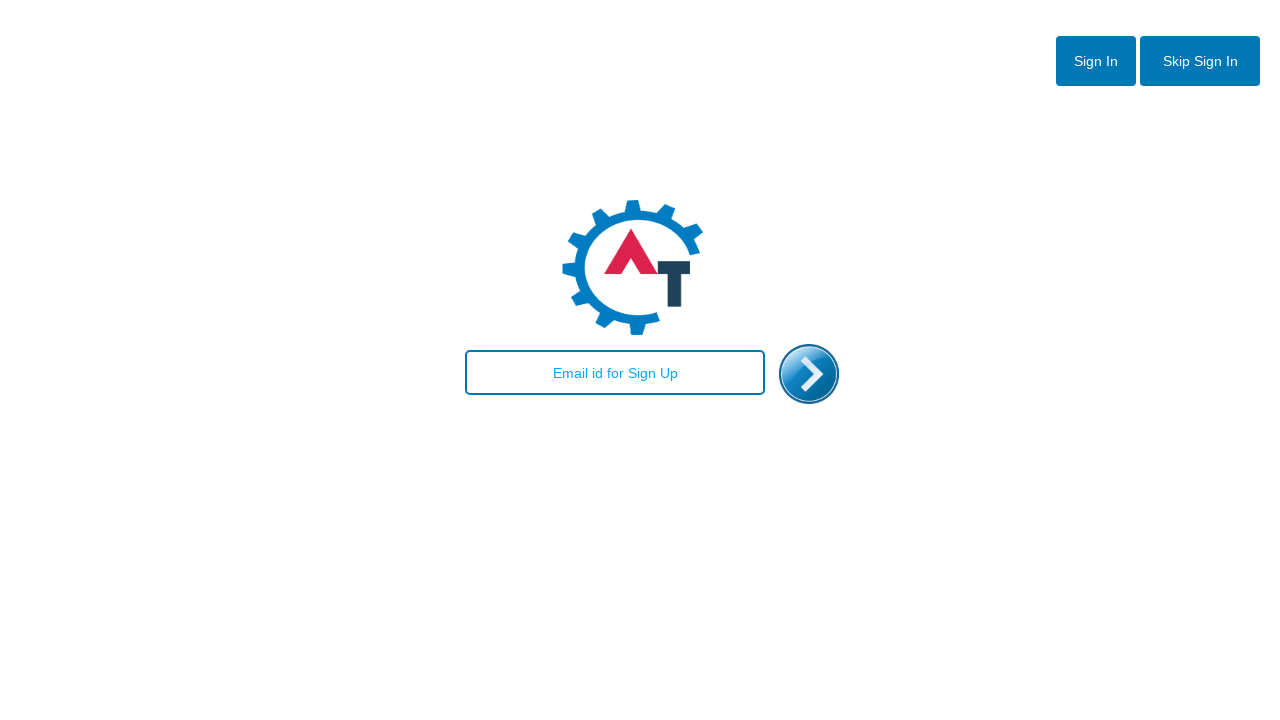

Clicked on enter image to proceed into the site at (809, 374) on img#enterimg
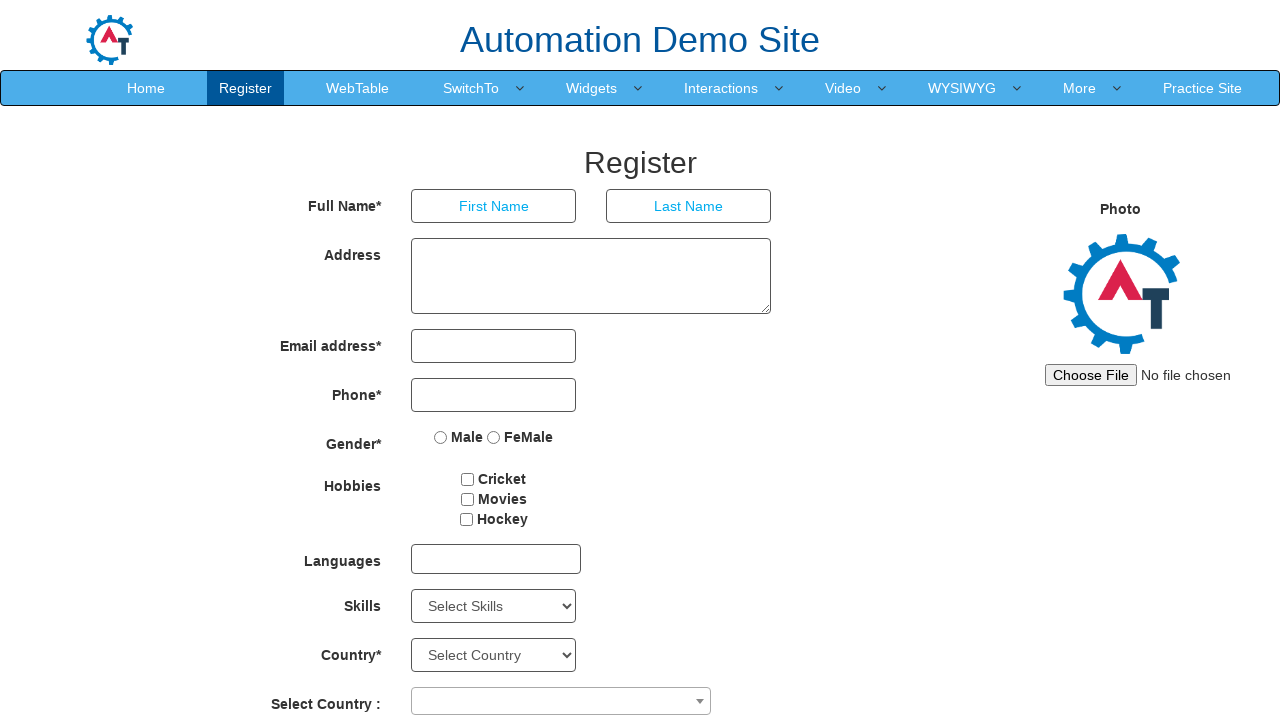

Waited for navigation to complete
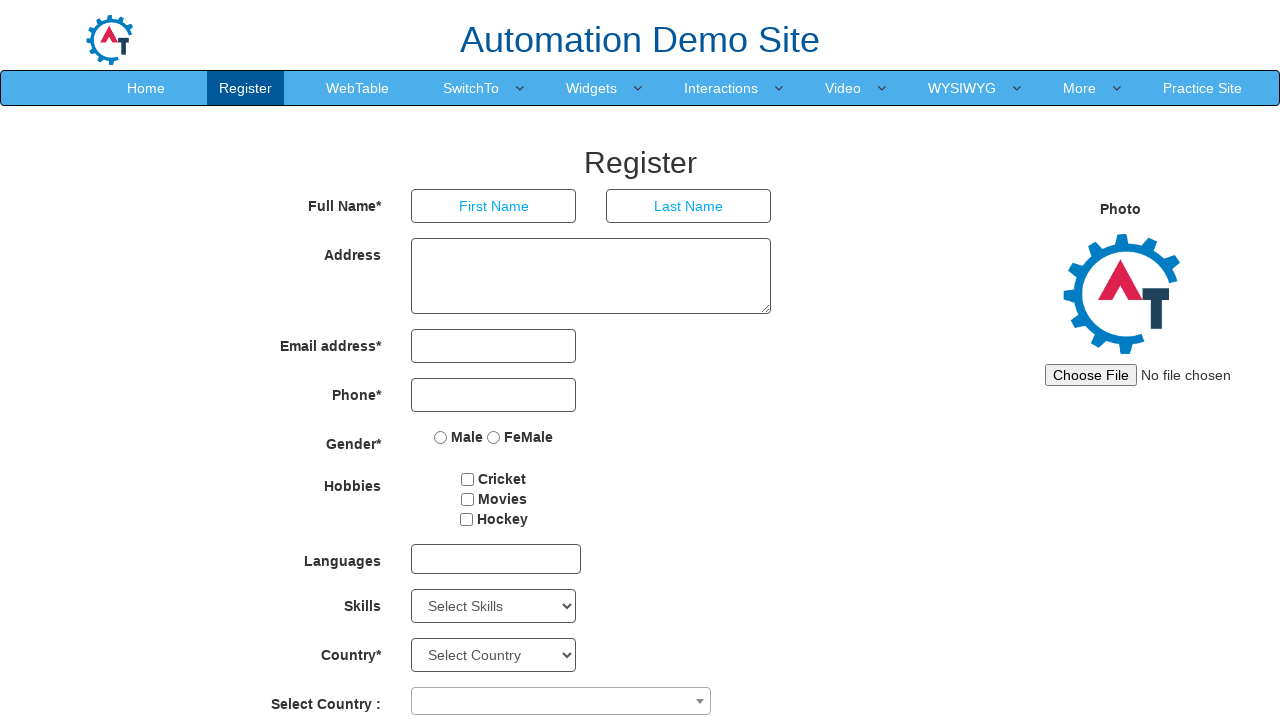

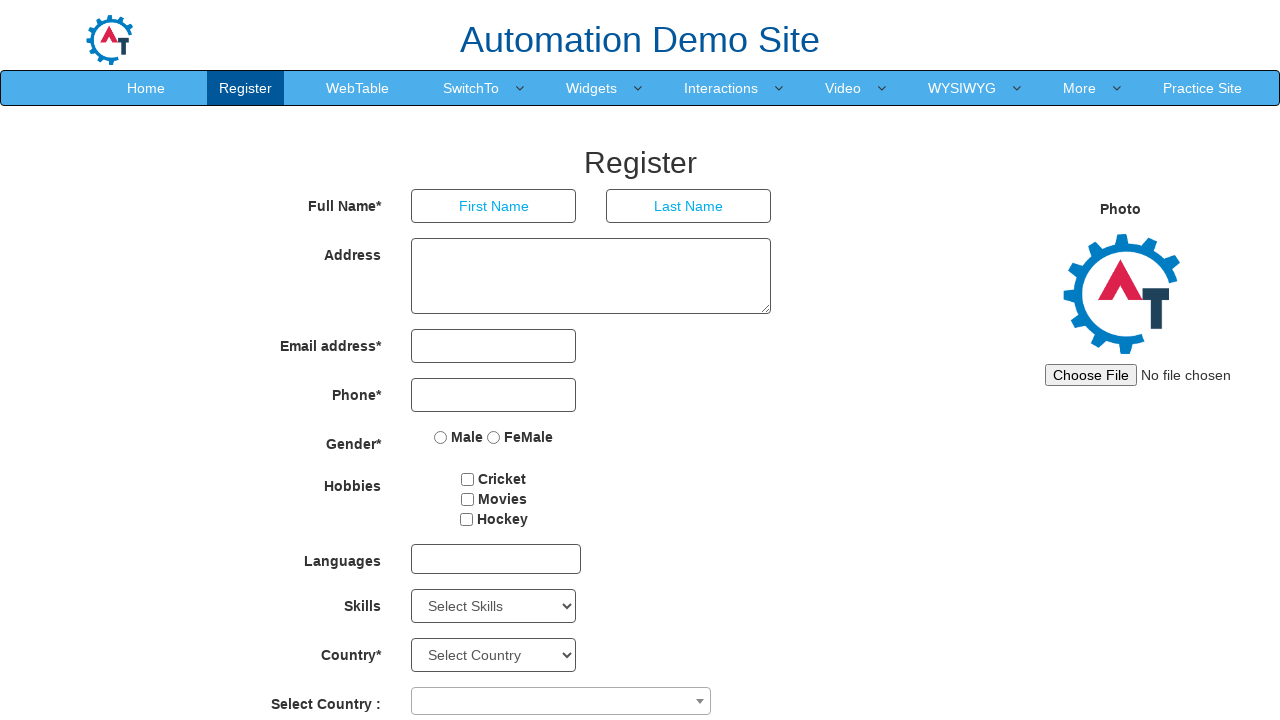